Tests the add/remove elements functionality by clicking Add Element button, verifying Delete button appears, then clicking Delete and verifying the page title remains visible

Starting URL: https://the-internet.herokuapp.com/add_remove_elements/

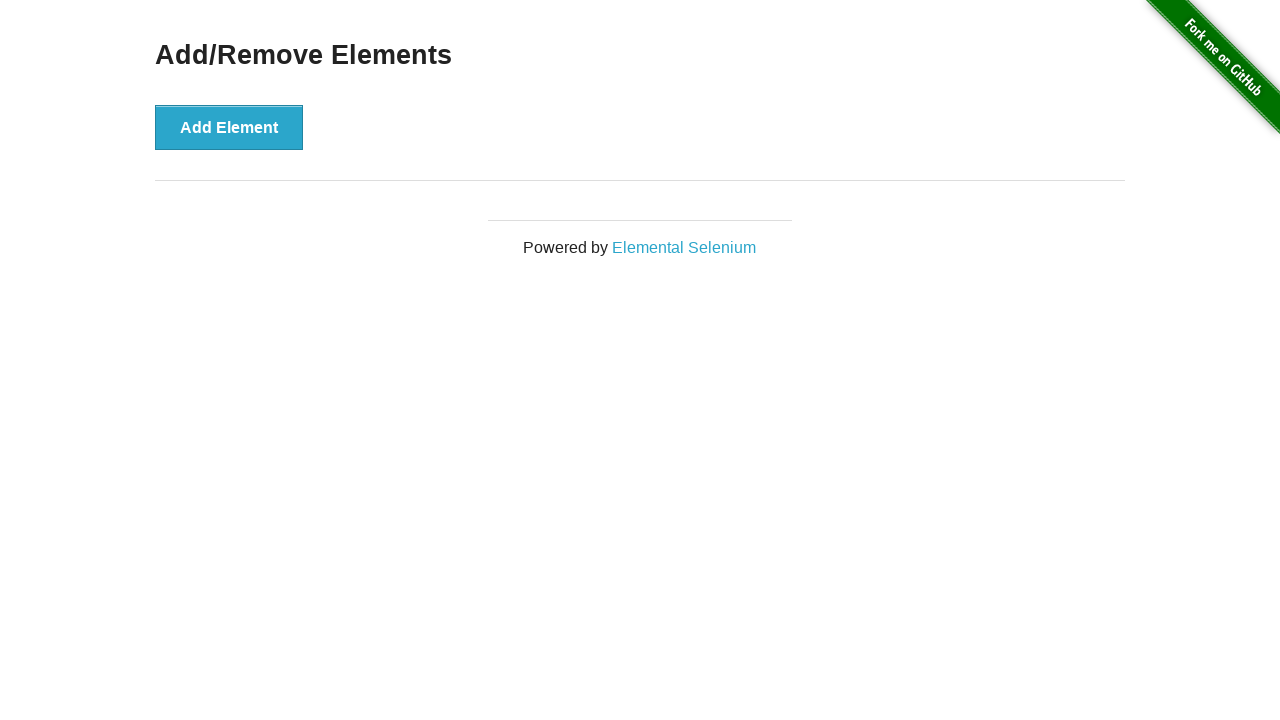

Clicked Add Element button at (229, 127) on button[onclick='addElement()']
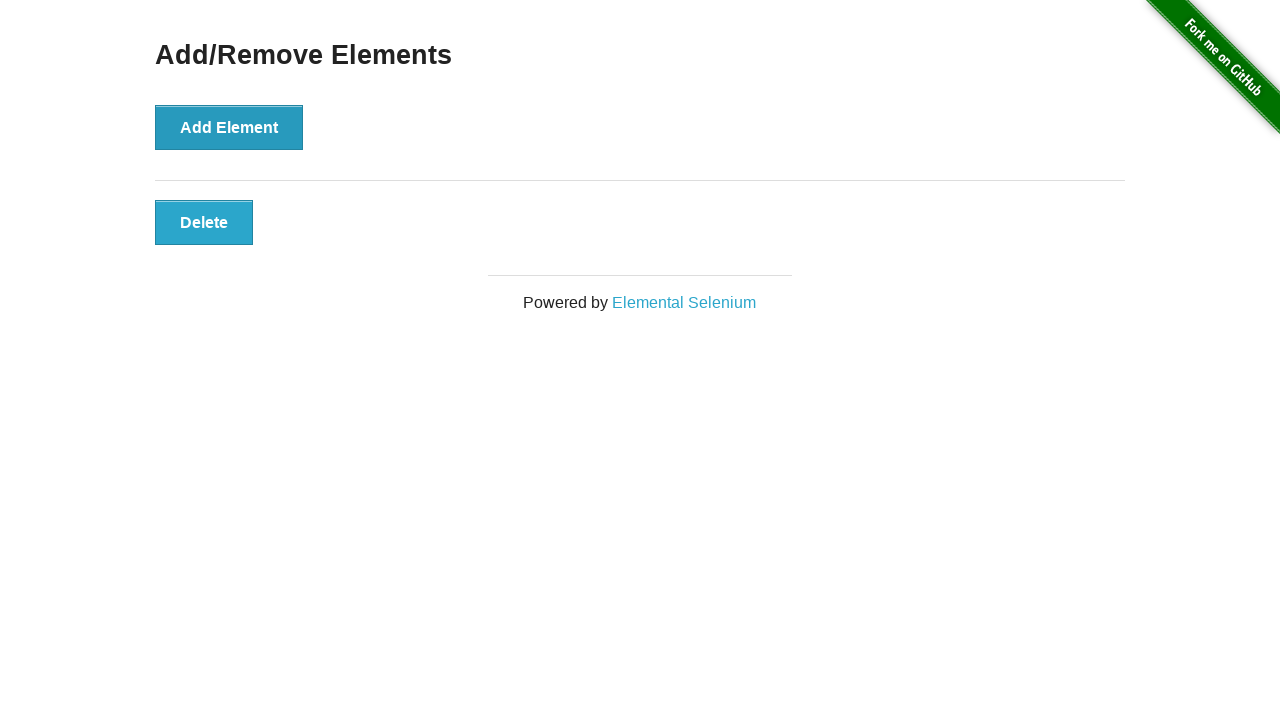

Verified Delete button is visible after adding element
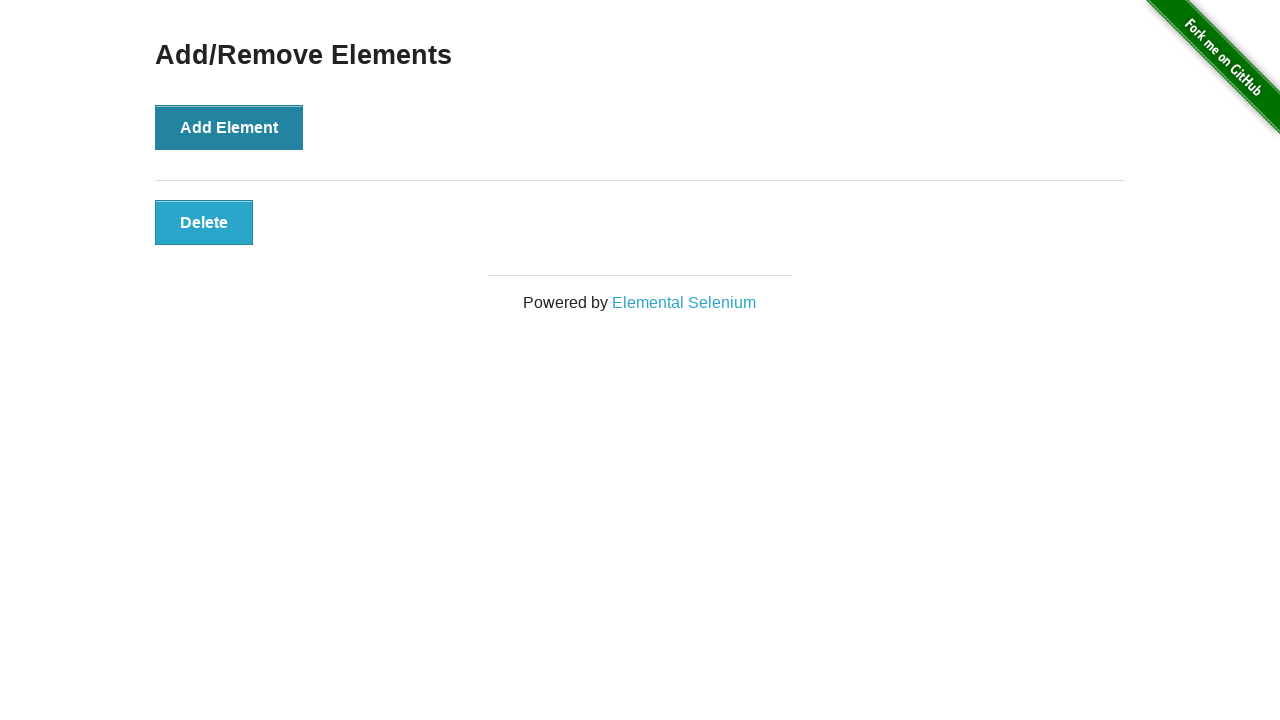

Clicked Delete button to remove element at (204, 222) on button[onclick='deleteElement()']
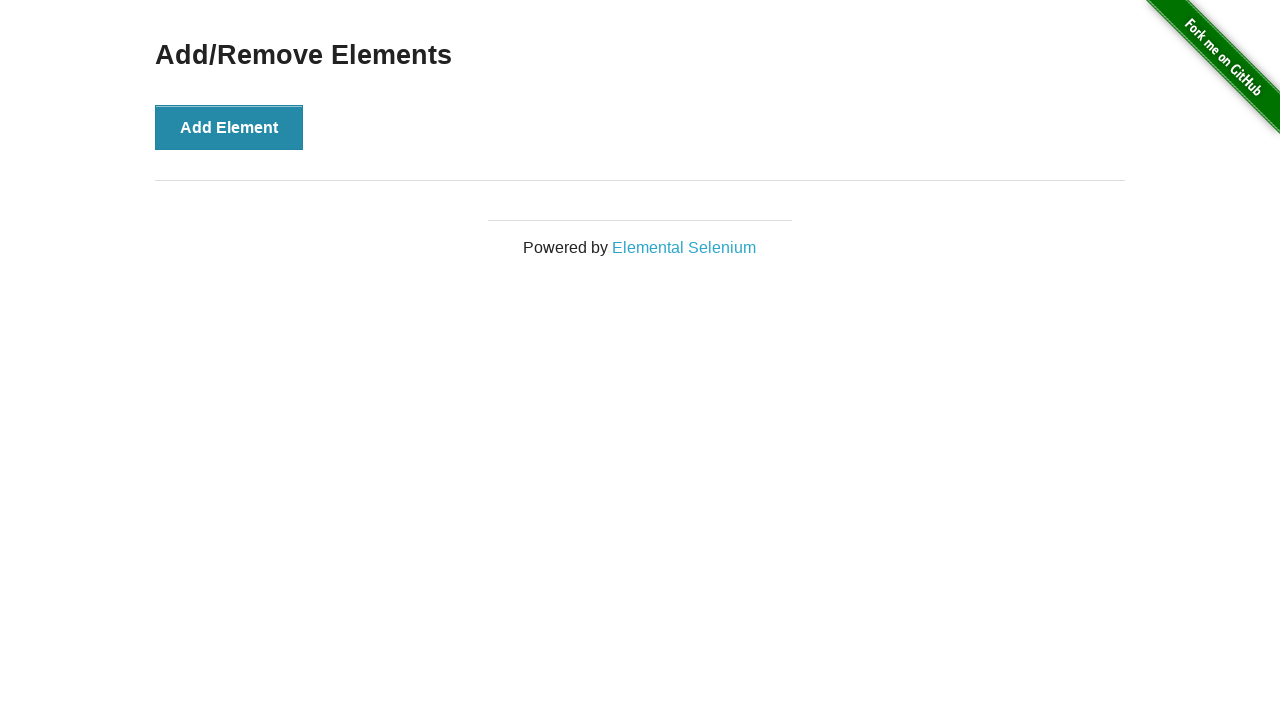

Verified page title 'Add/Remove Elements' is still visible after deletion
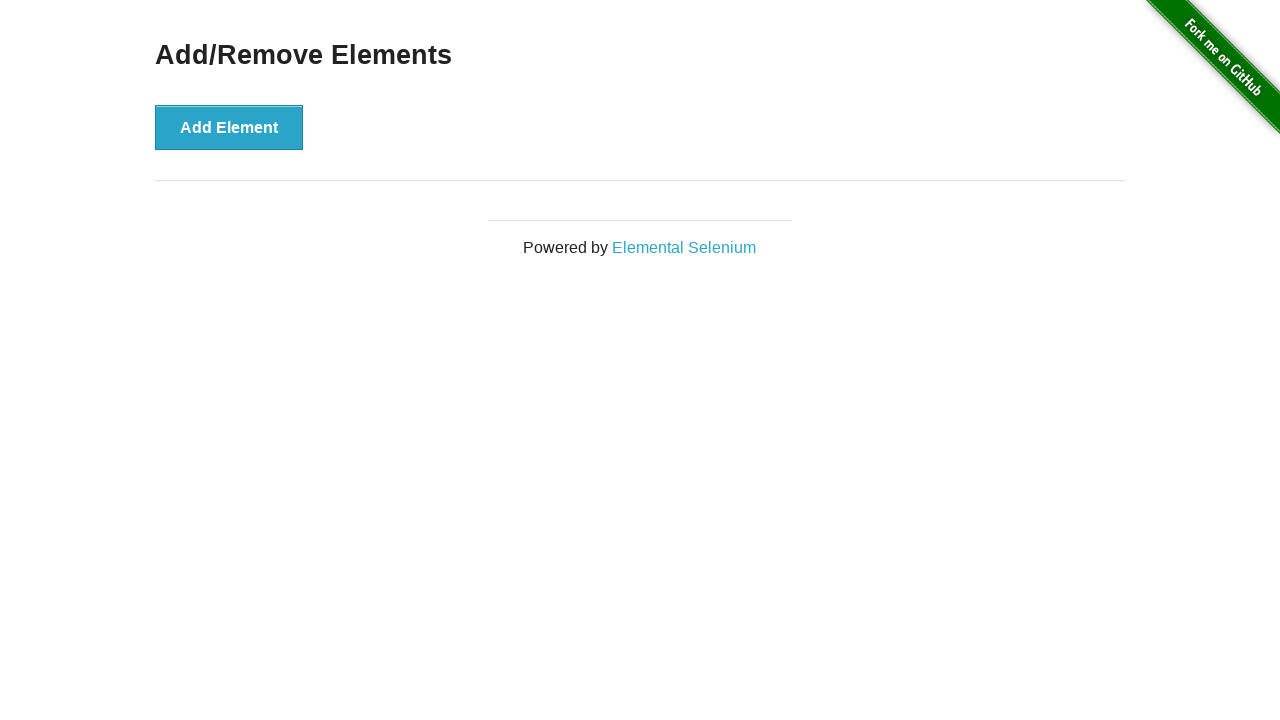

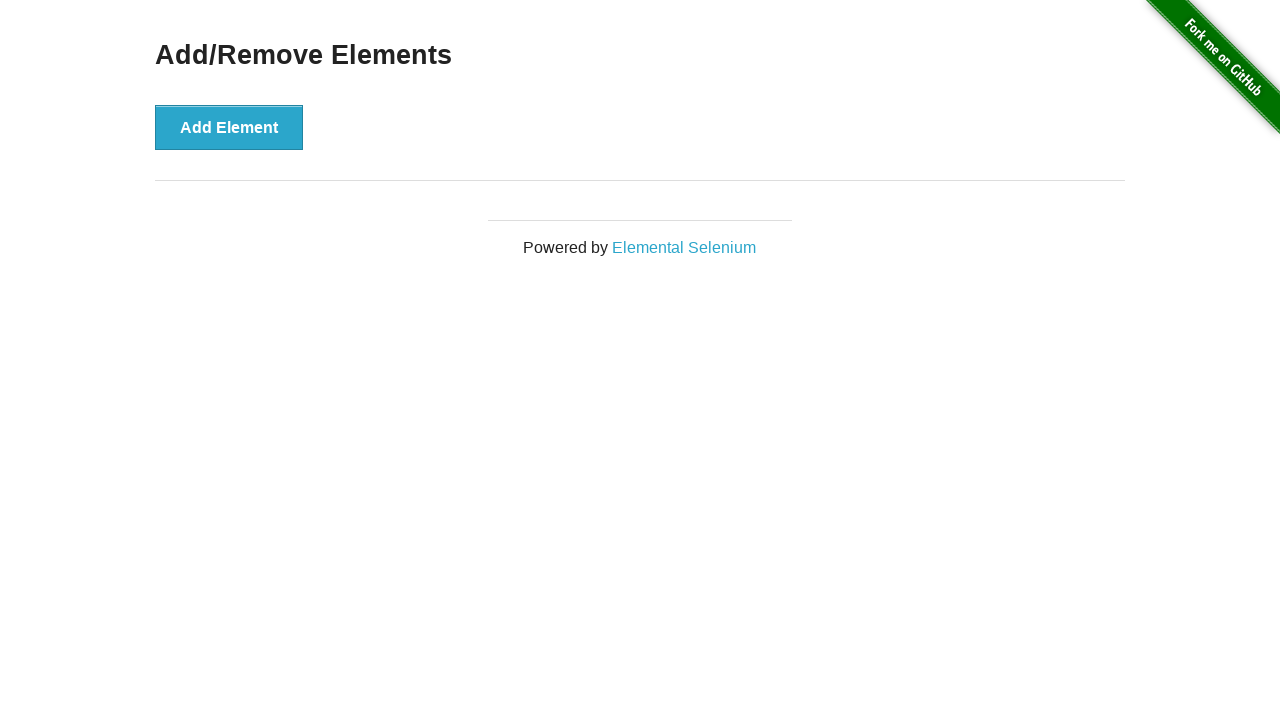